Tests hover functionality by hovering over the first image and verifying that user information appears

Starting URL: https://the-internet.herokuapp.com/hovers

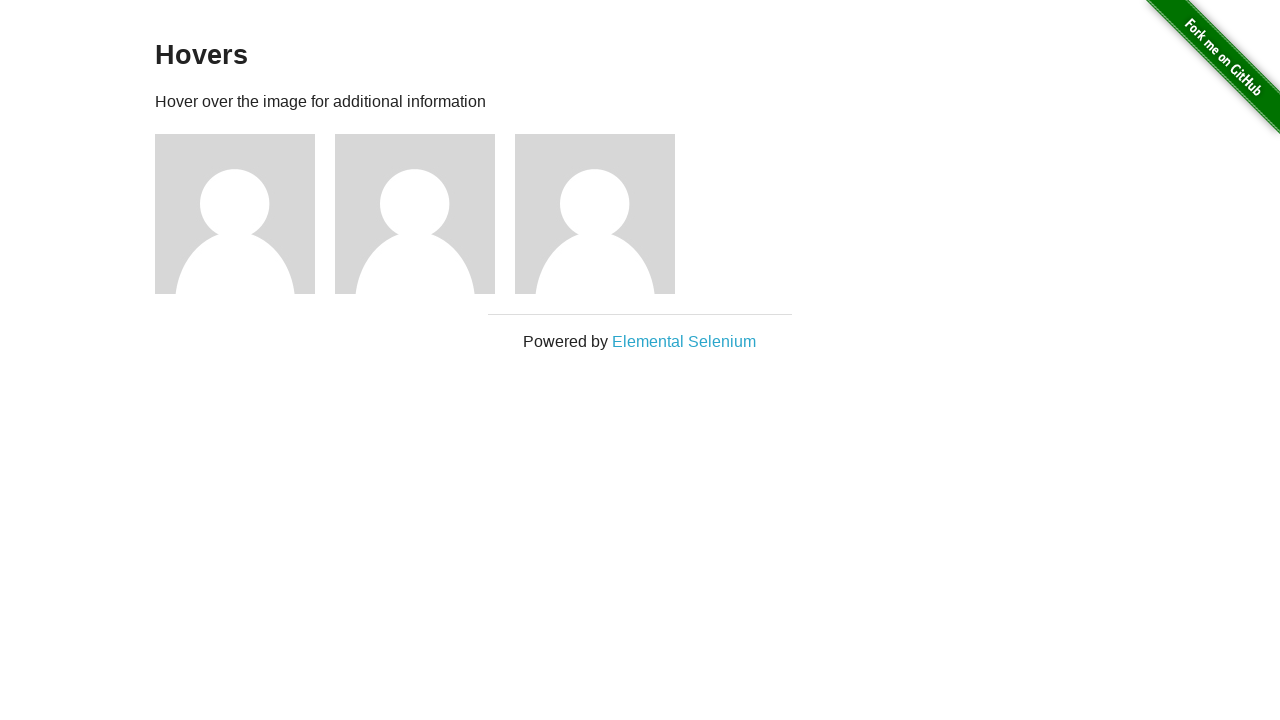

Navigated to hovers test page
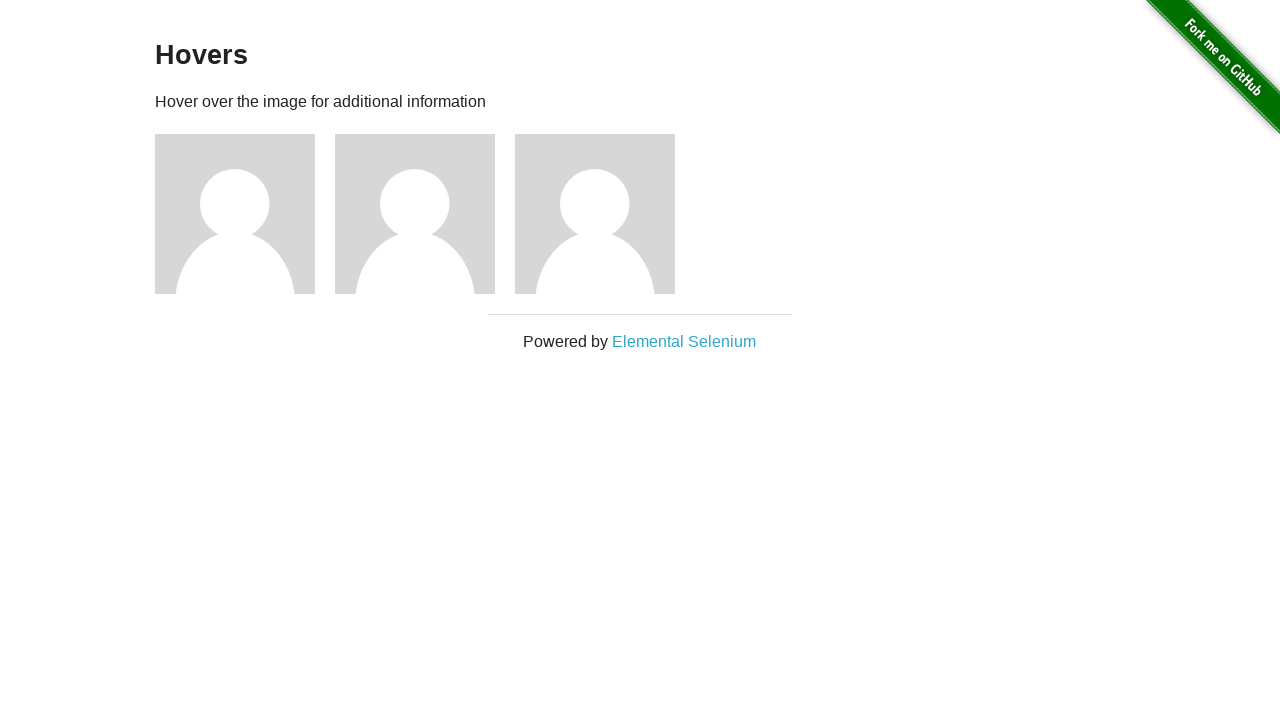

Hovered over the first image at (245, 214) on .figure
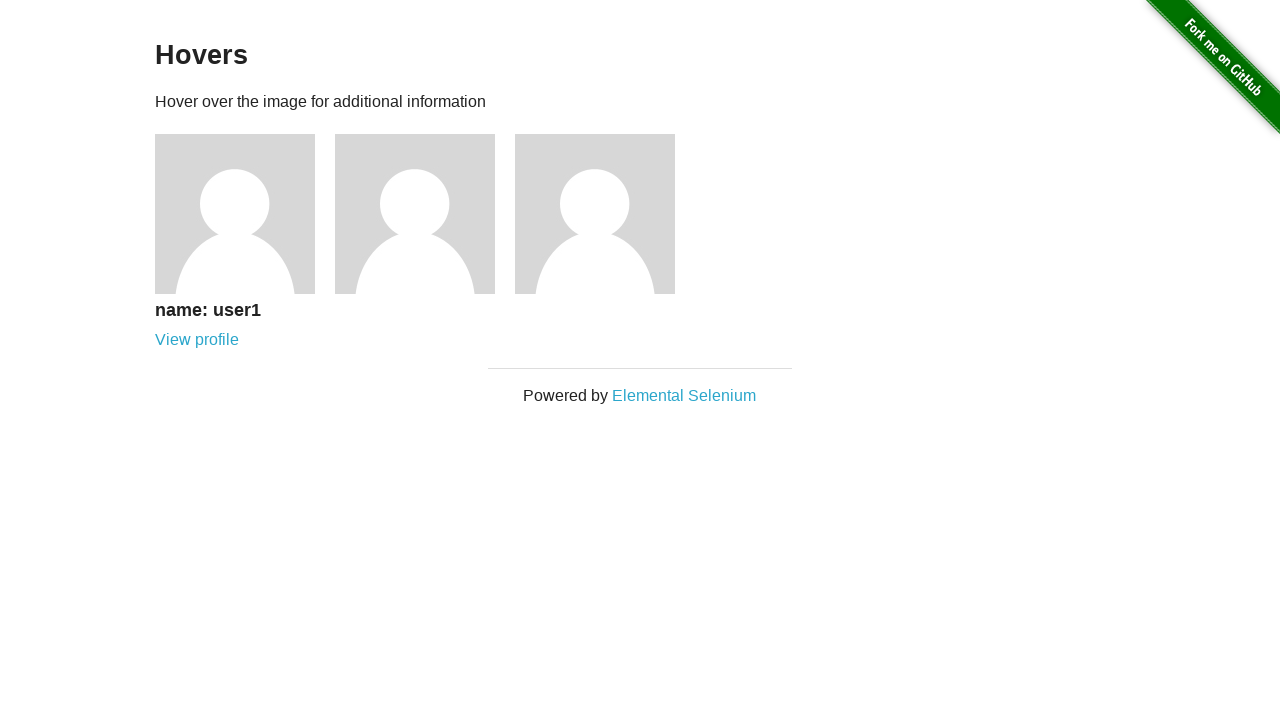

Verified that user1 information is visible on hover
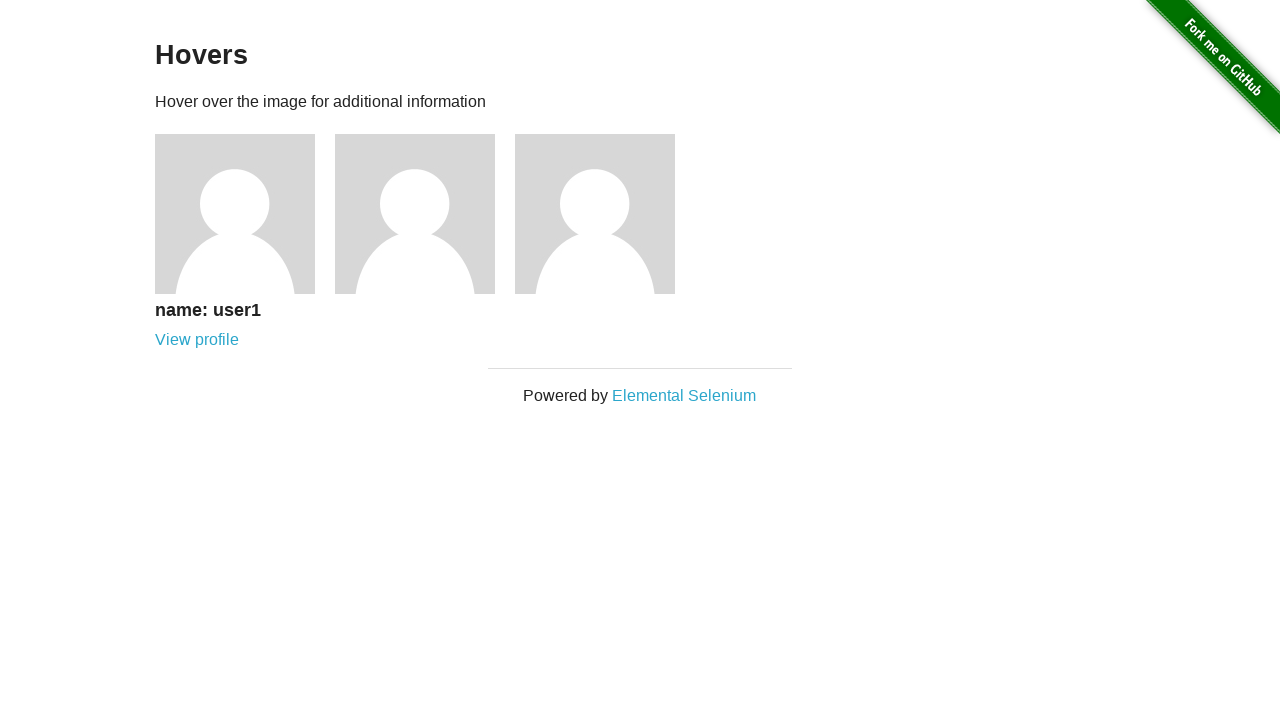

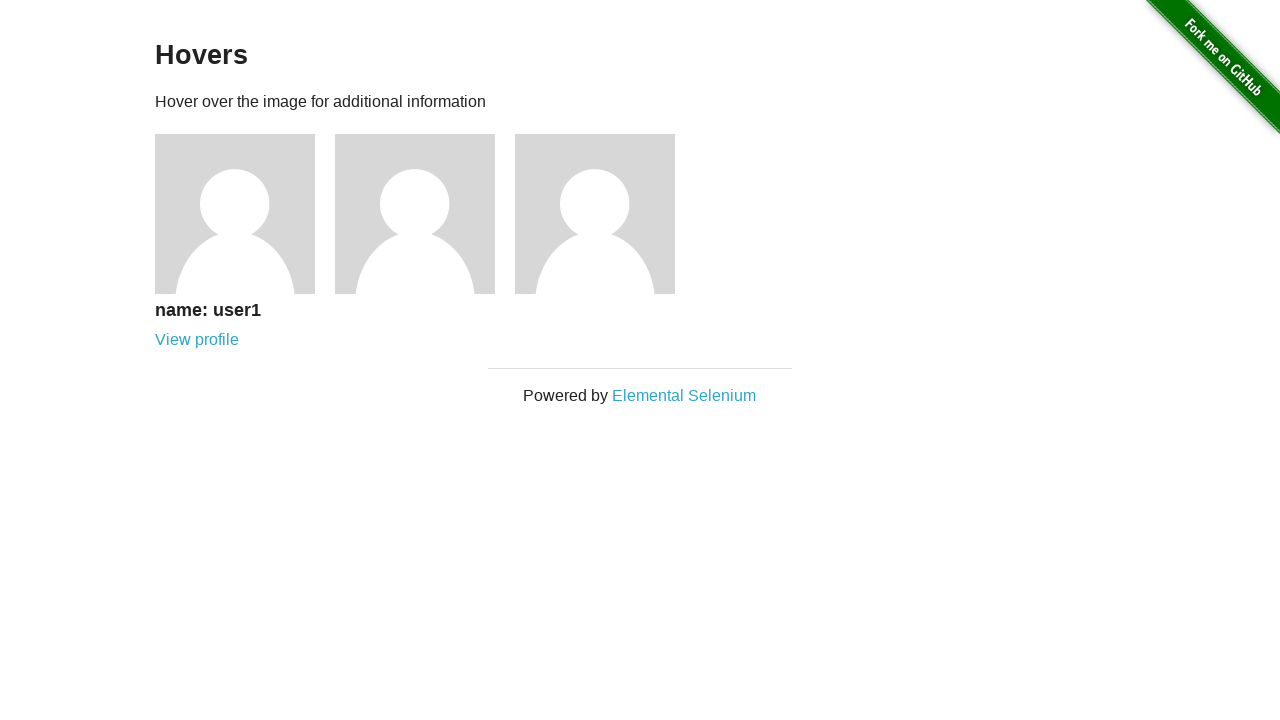